Tests the add/remove elements functionality by clicking the "Add Element" button multiple times until 5 elements are created

Starting URL: http://the-internet.herokuapp.com/add_remove_elements/

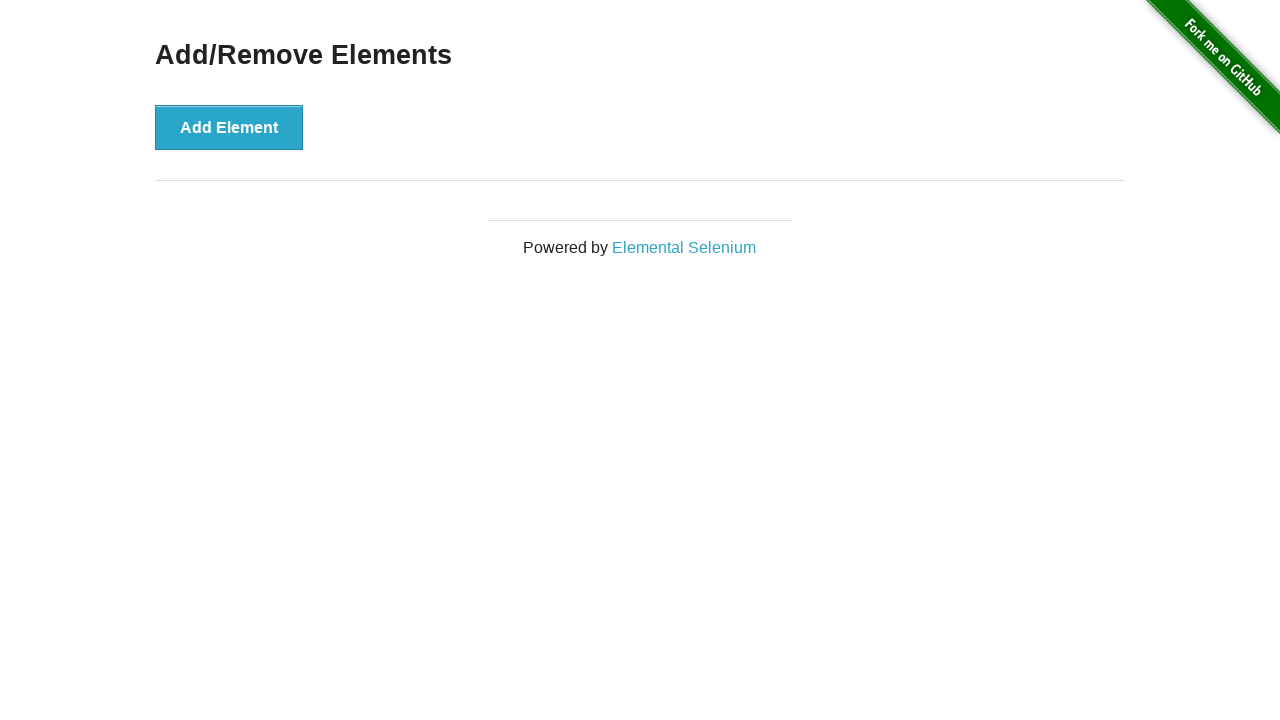

Clicked 'Add Element' button (iteration 1) at (229, 127) on #content > div > button
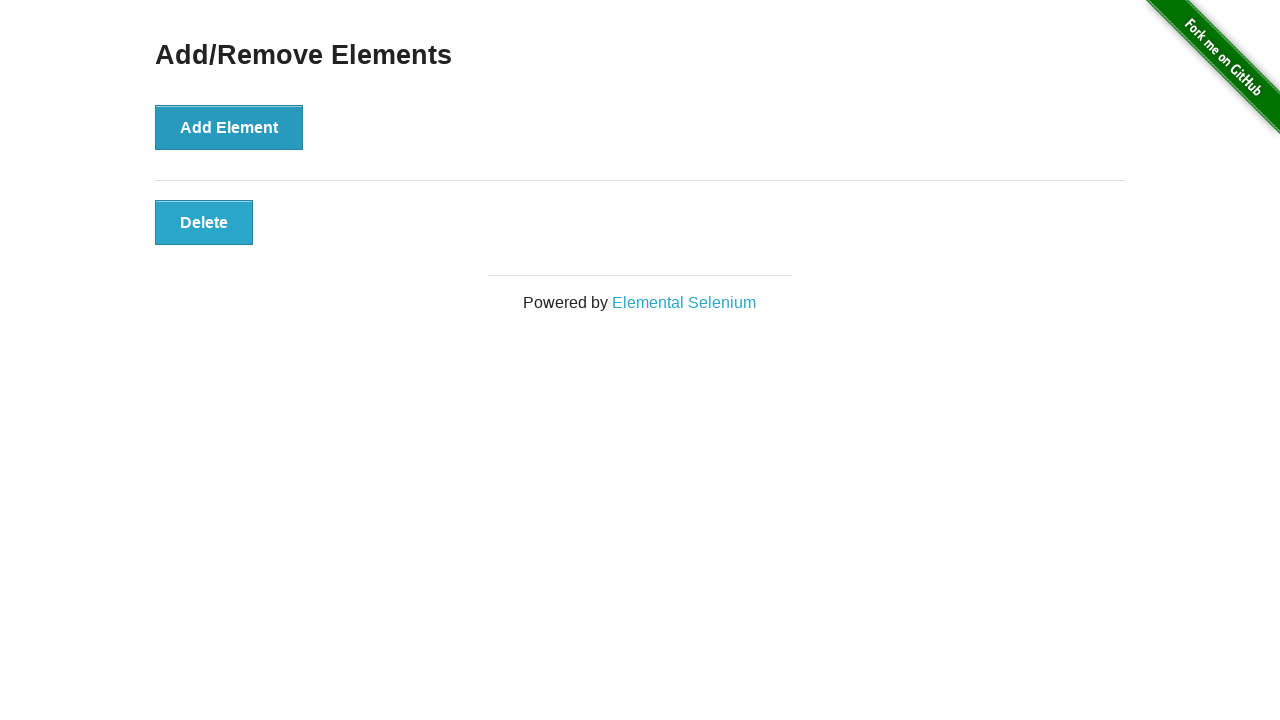

Clicked 'Add Element' button (iteration 2) at (229, 127) on #content > div > button
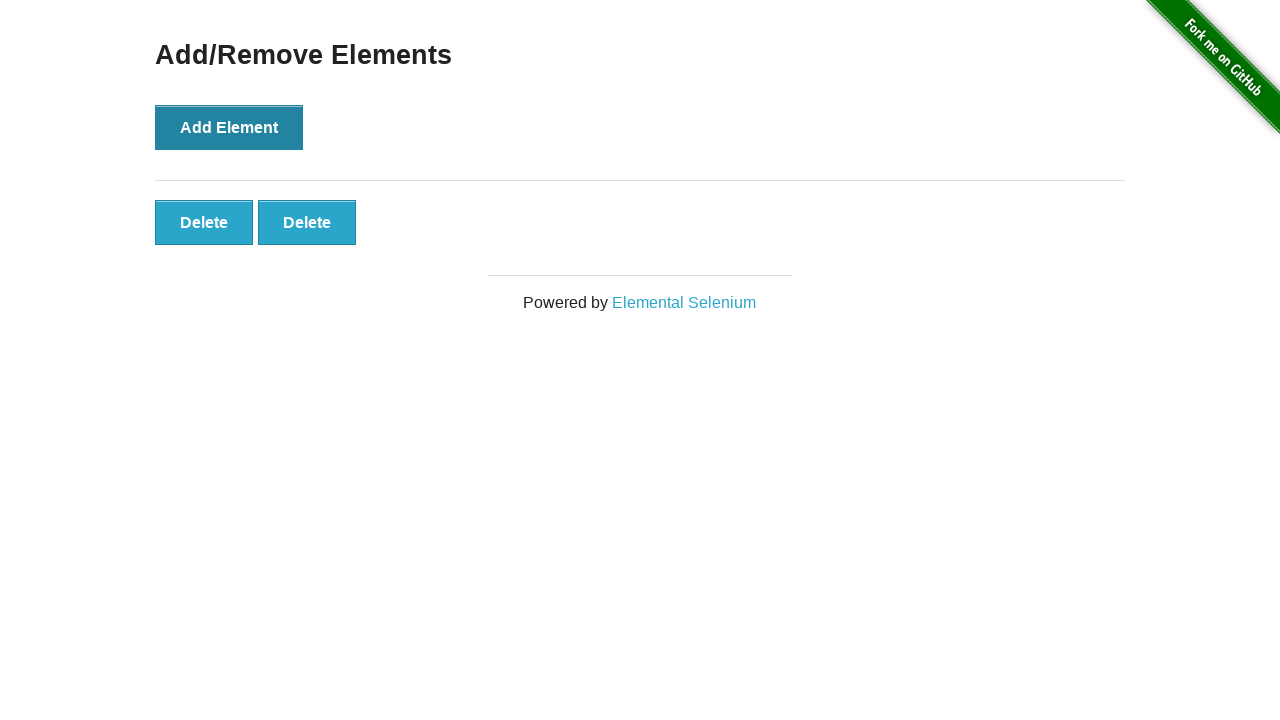

Clicked 'Add Element' button (iteration 3) at (229, 127) on #content > div > button
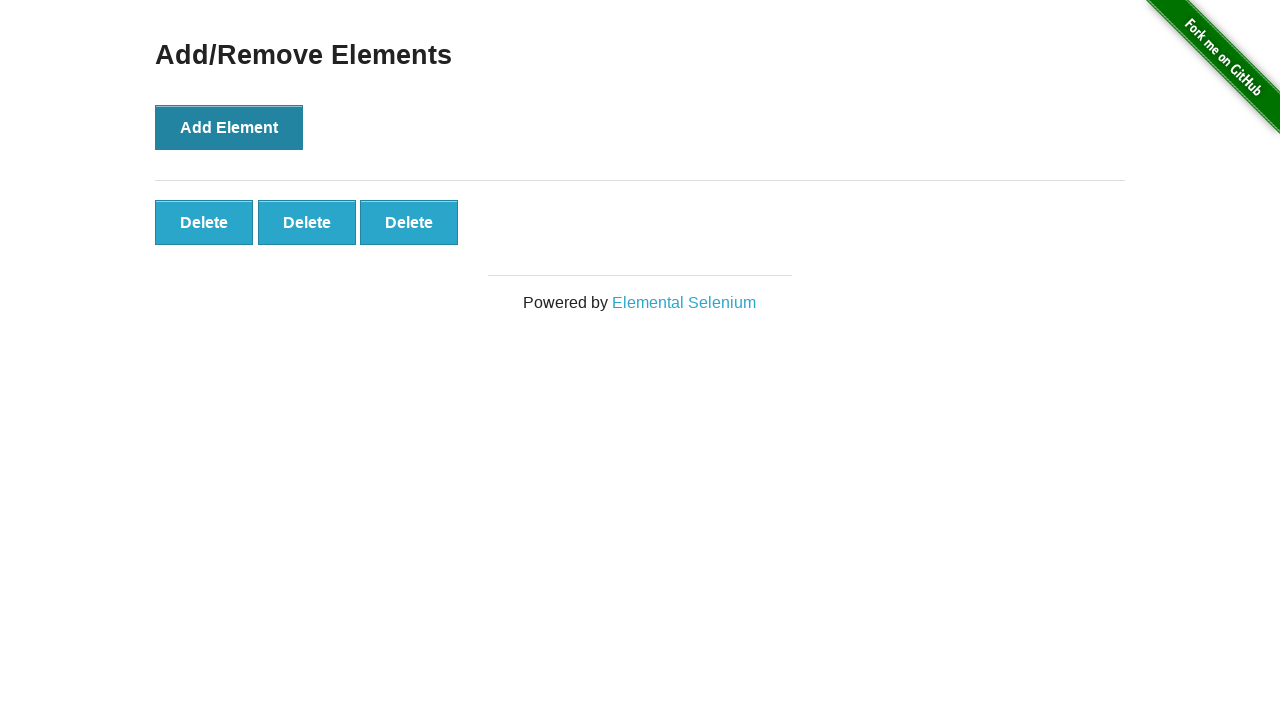

Clicked 'Add Element' button (iteration 4) at (229, 127) on #content > div > button
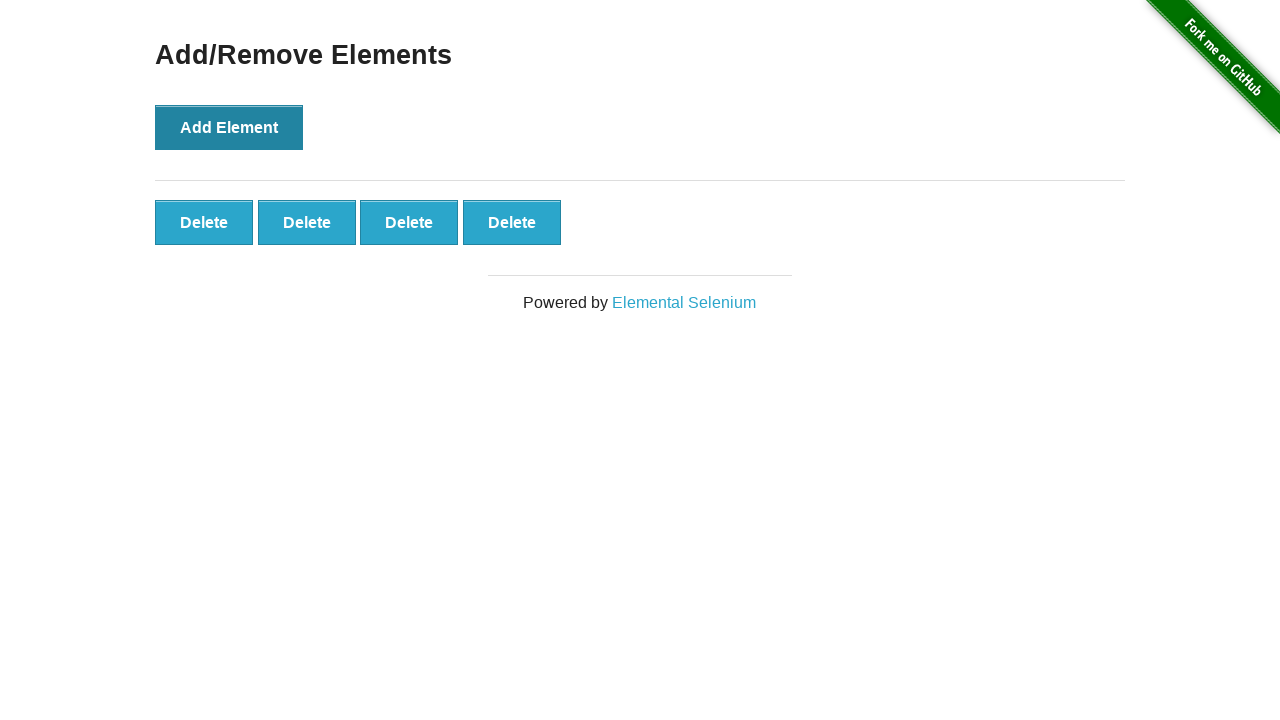

Clicked 'Add Element' button (iteration 5) at (229, 127) on #content > div > button
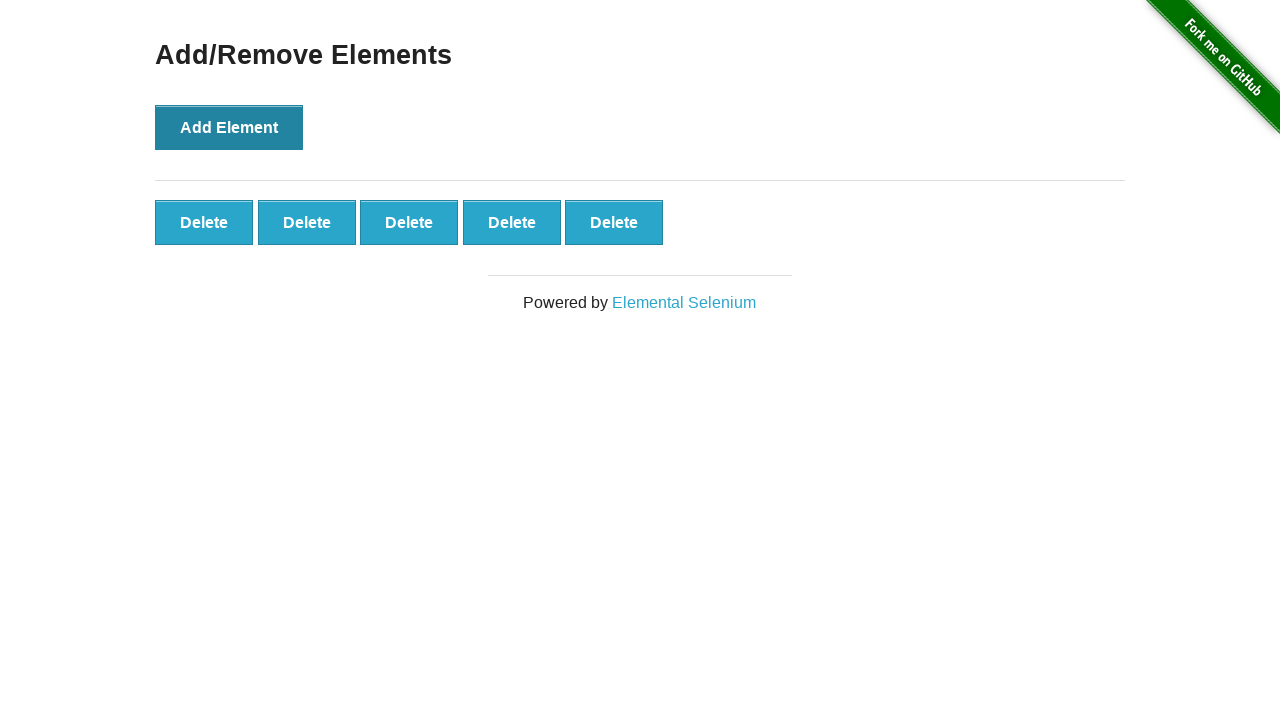

Waited for delete buttons to appear
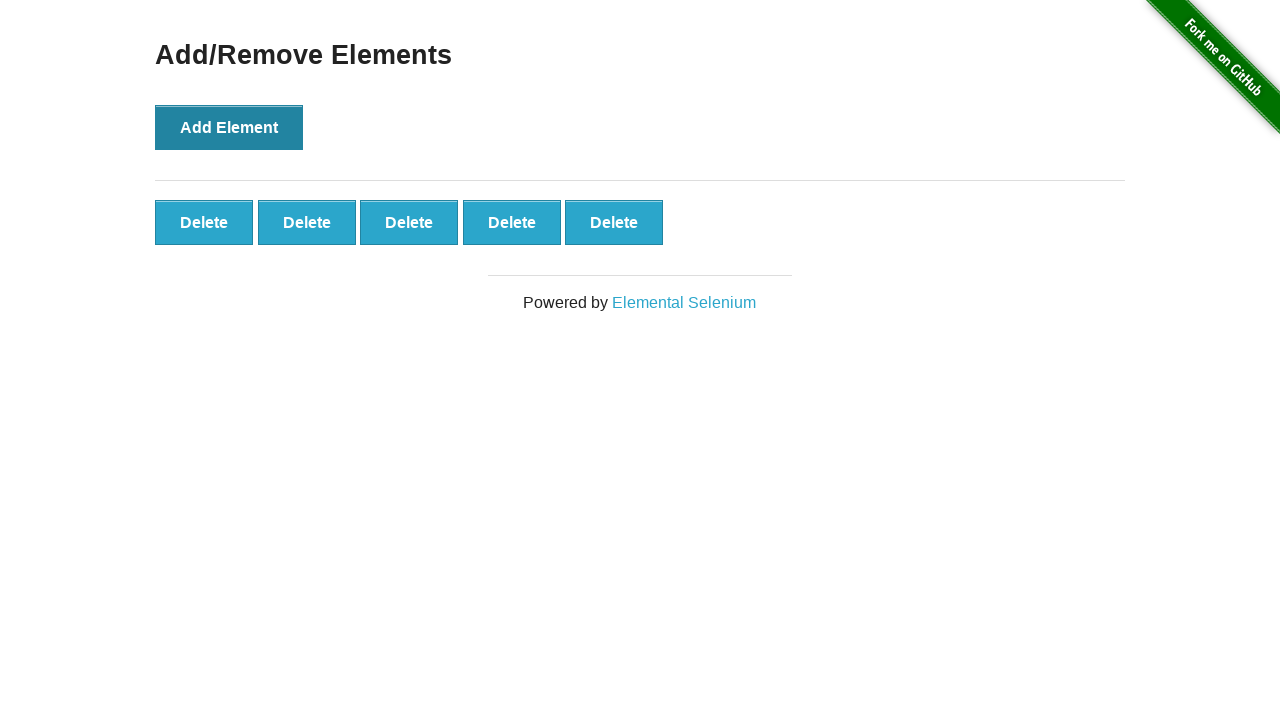

Found 5 delete buttons on the page
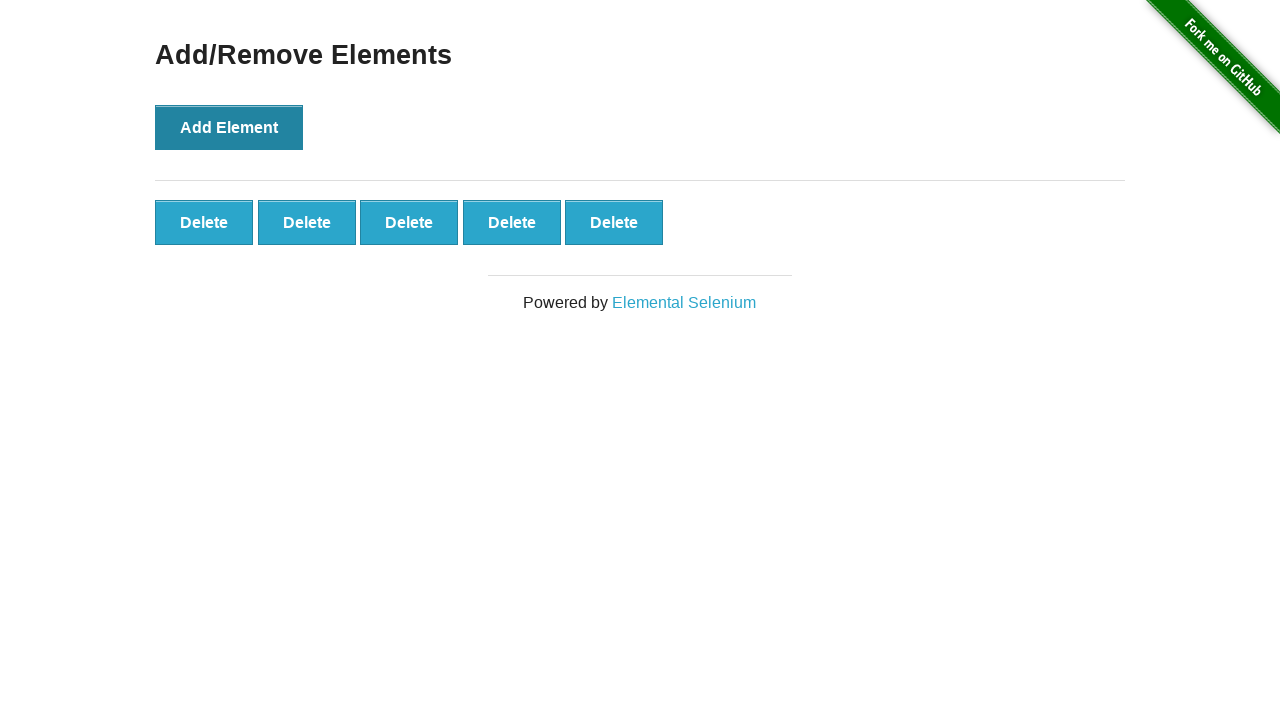

Verified that exactly 5 elements were created
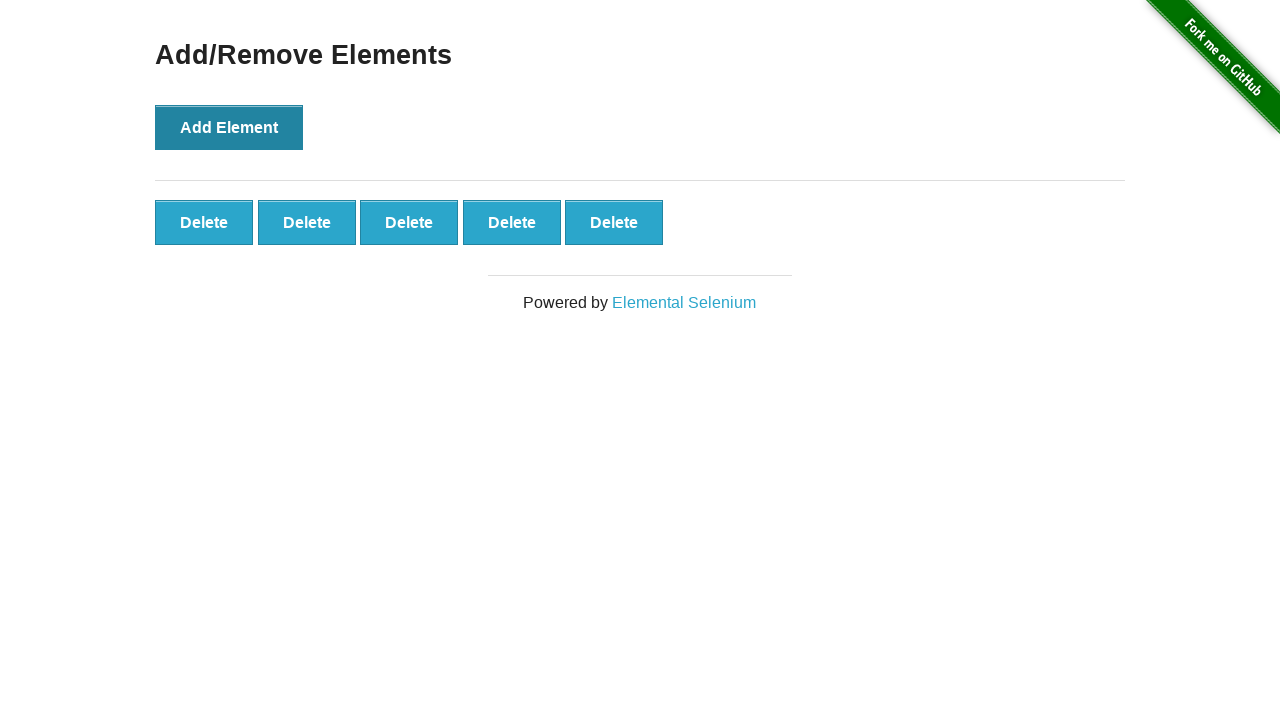

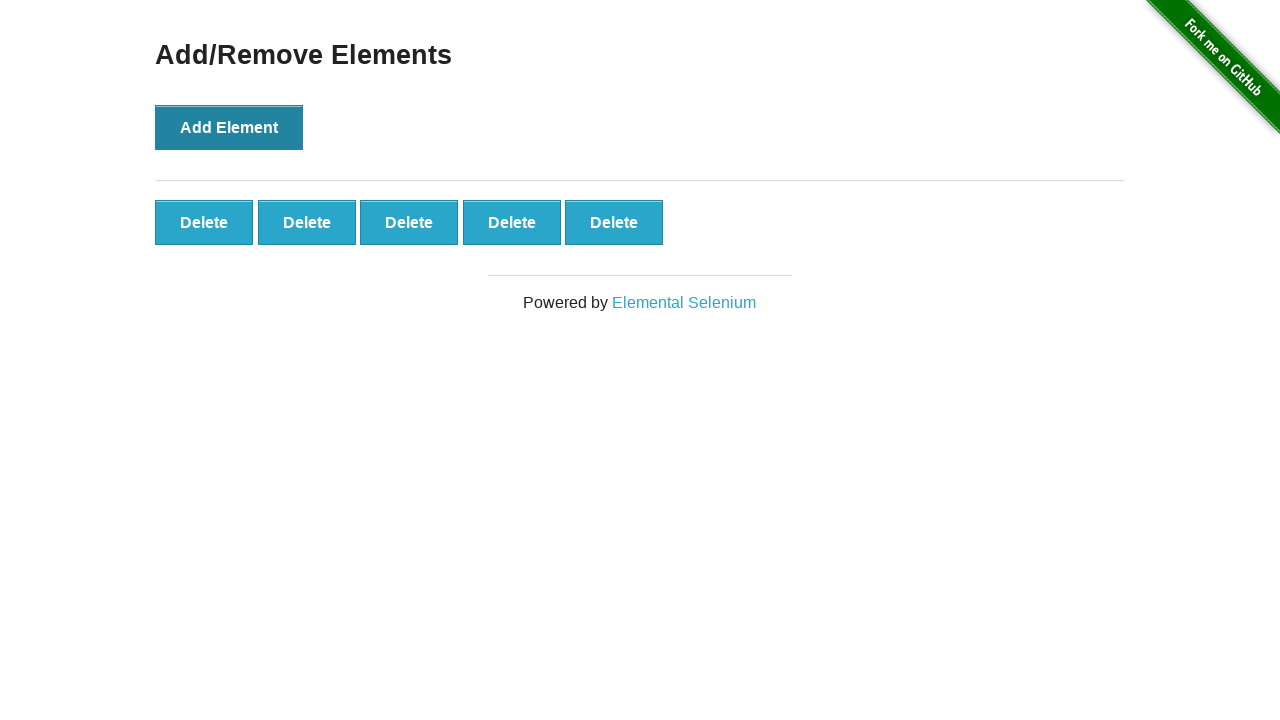